Tests explicit wait functionality by waiting for a button to become clickable and then clicking it on the dynamic properties demo page

Starting URL: https://demoqa.com/dynamic-properties

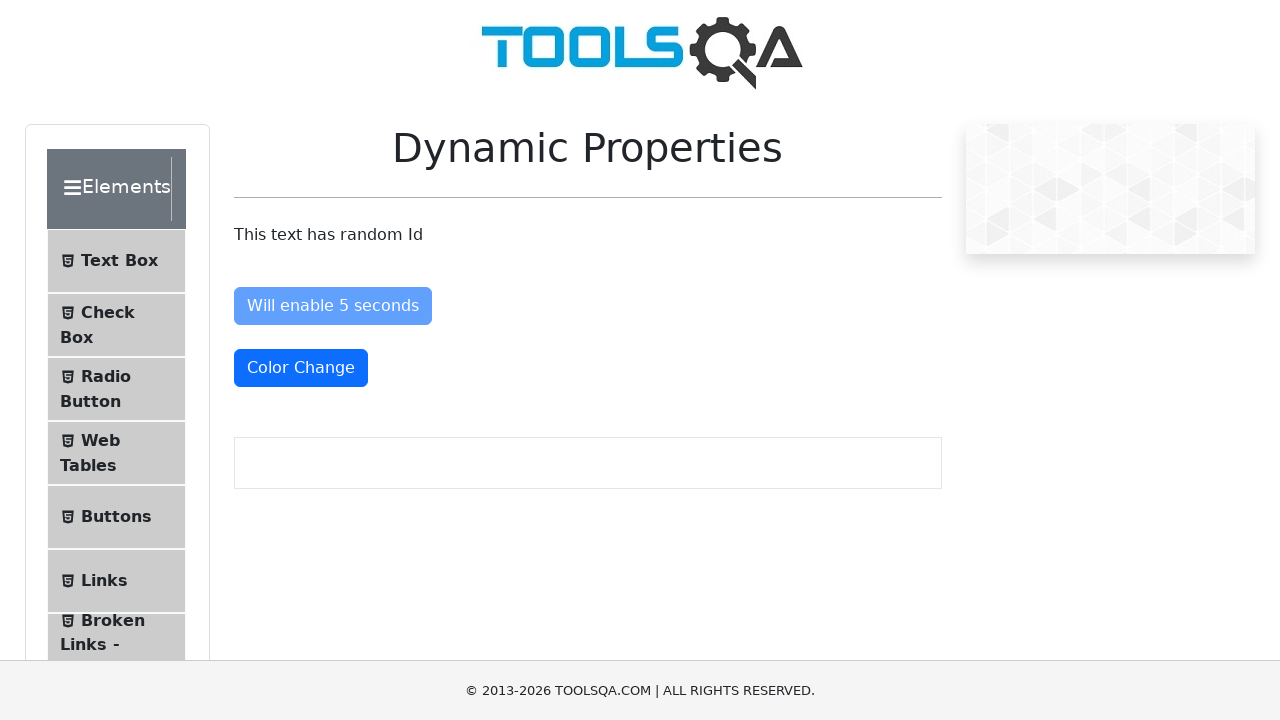

Waited for 'Enable After' button to become visible
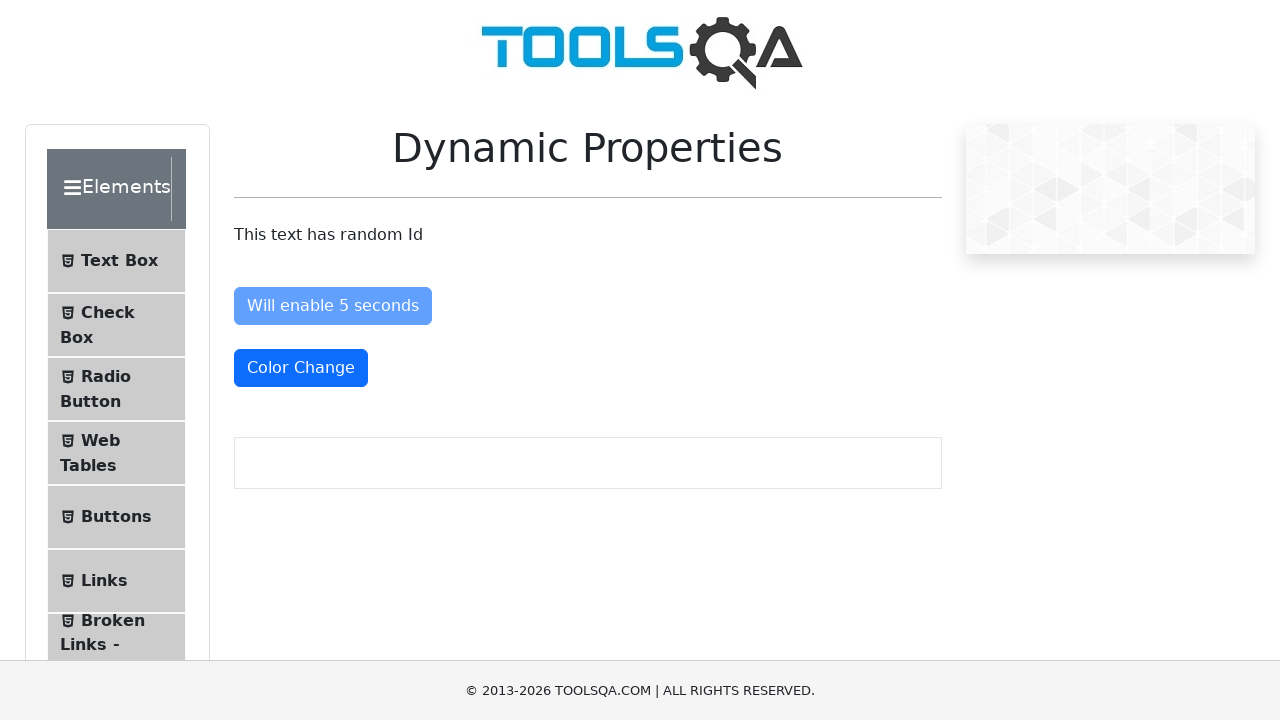

Clicked the 'Enable After' button at (333, 306) on #enableAfter
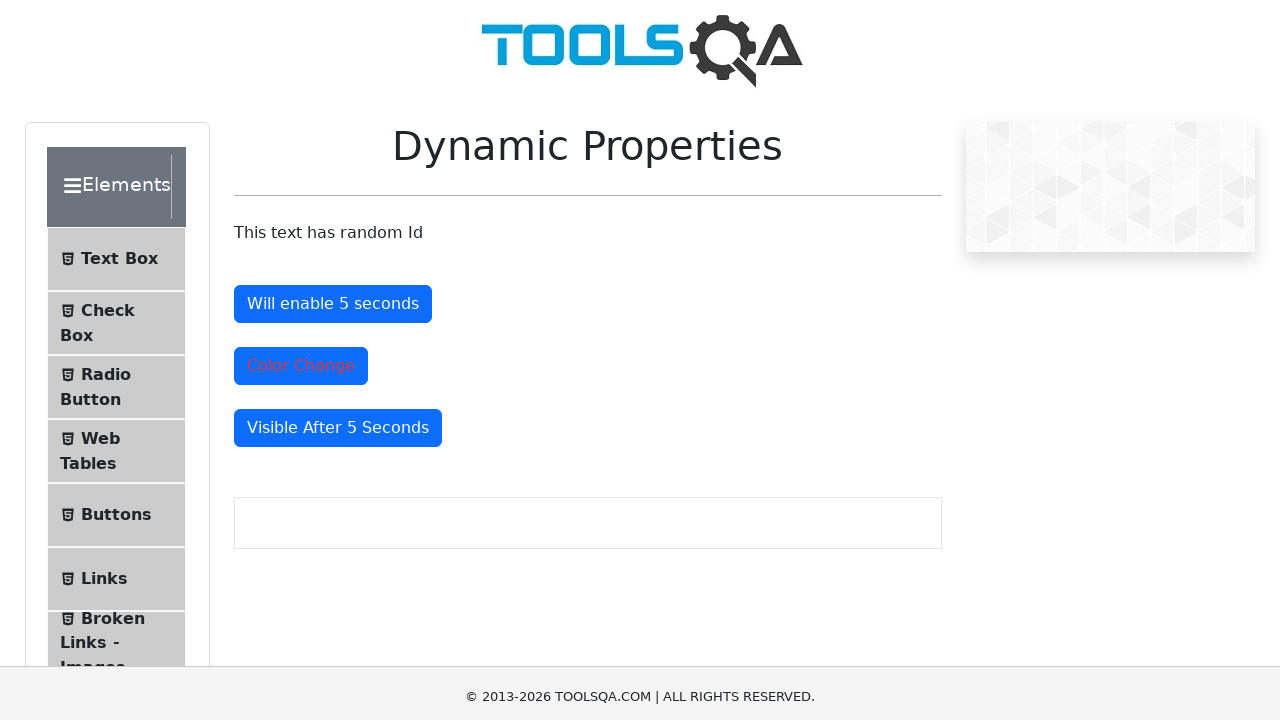

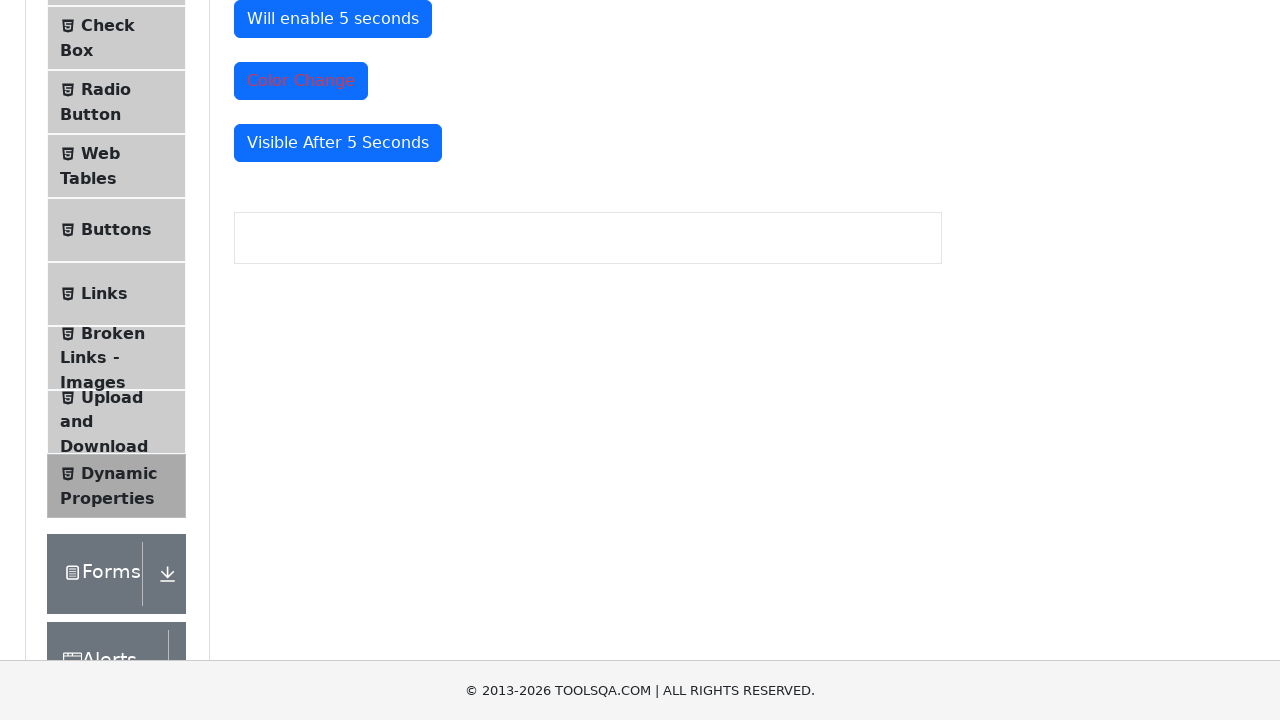